Navigates to GitHub homepage and verifies the page loads successfully by checking the page title

Starting URL: https://github.com

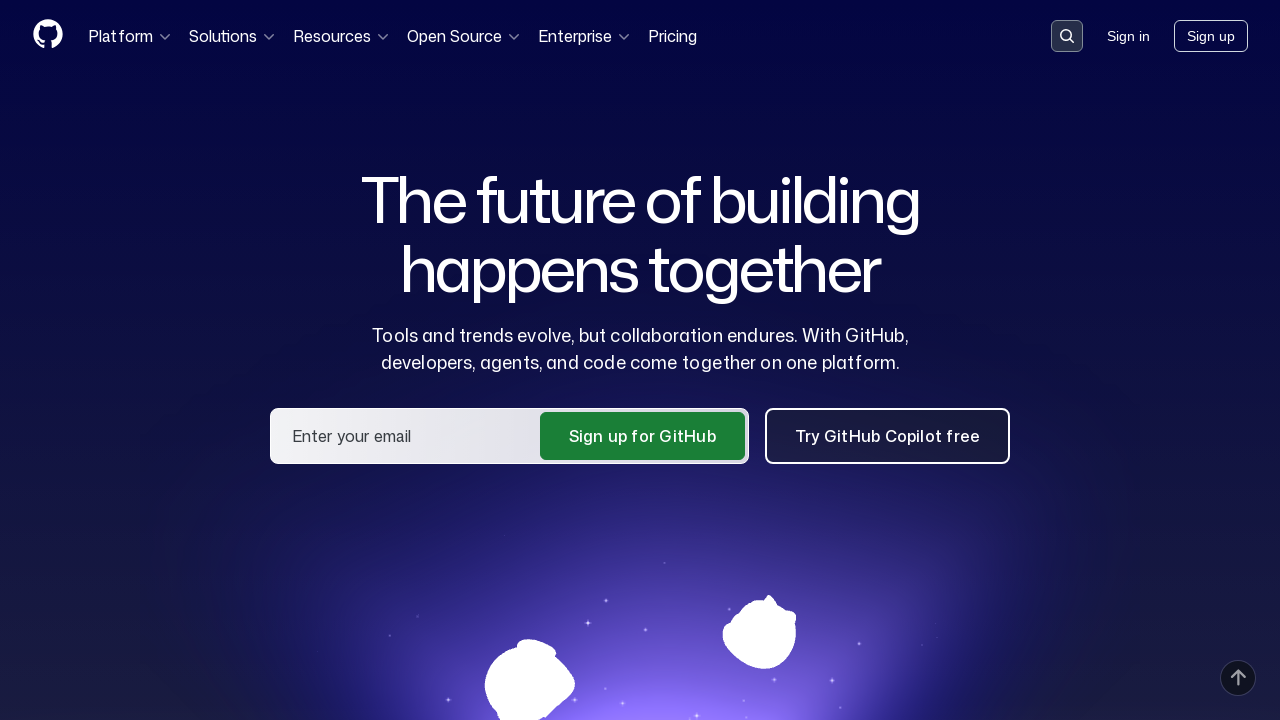

Navigated to GitHub homepage
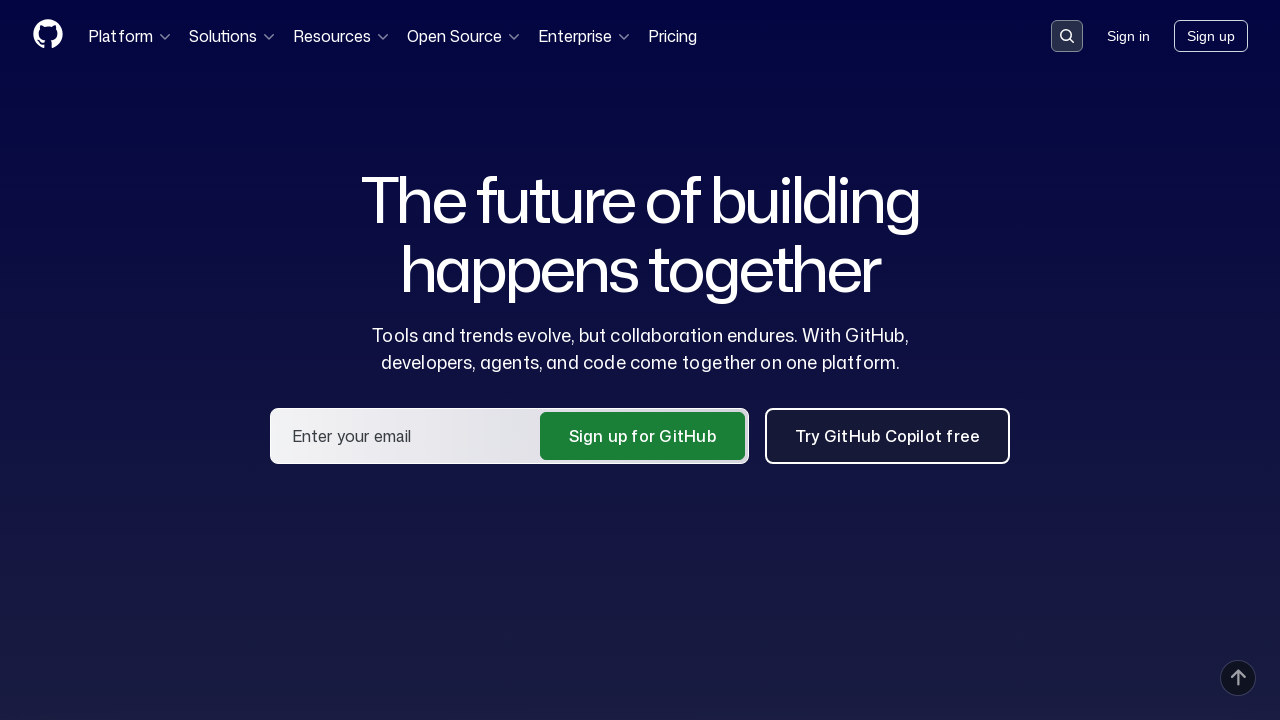

Page loaded and DOM content rendered
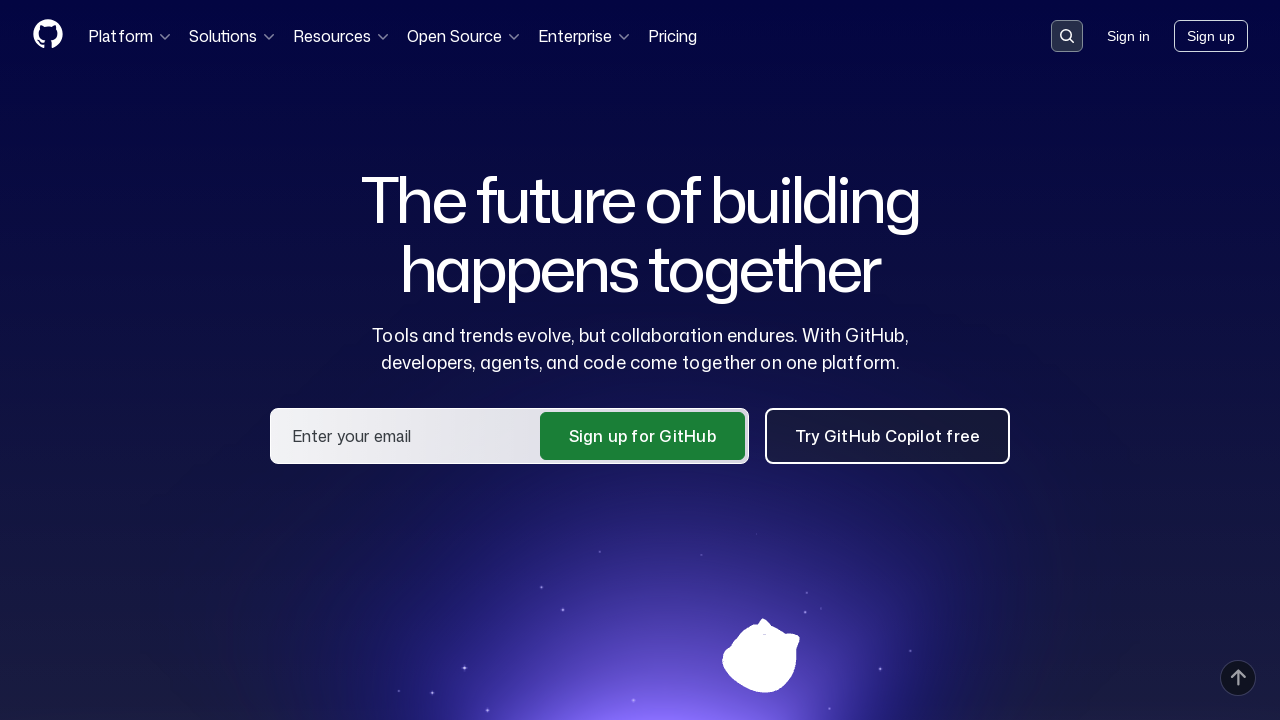

Retrieved page title: 'GitHub · Change is constant. GitHub keeps you ahead. · GitHub'
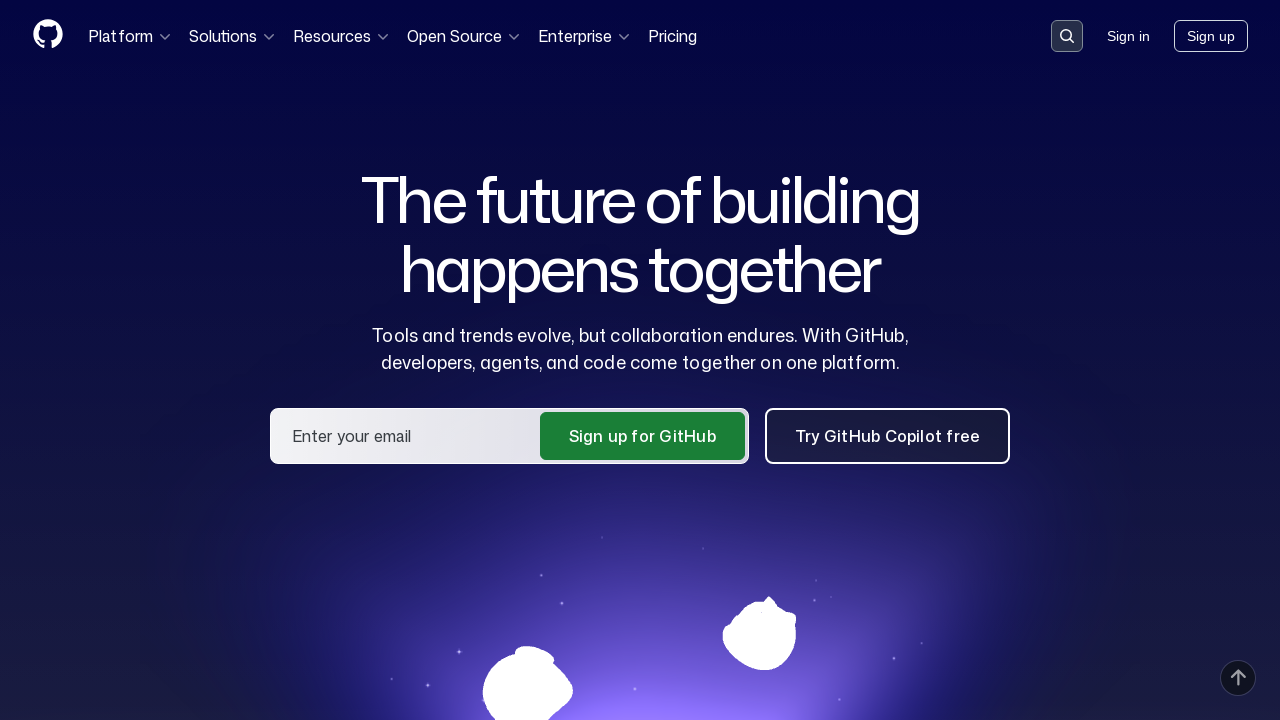

Verified page title contains 'GitHub'
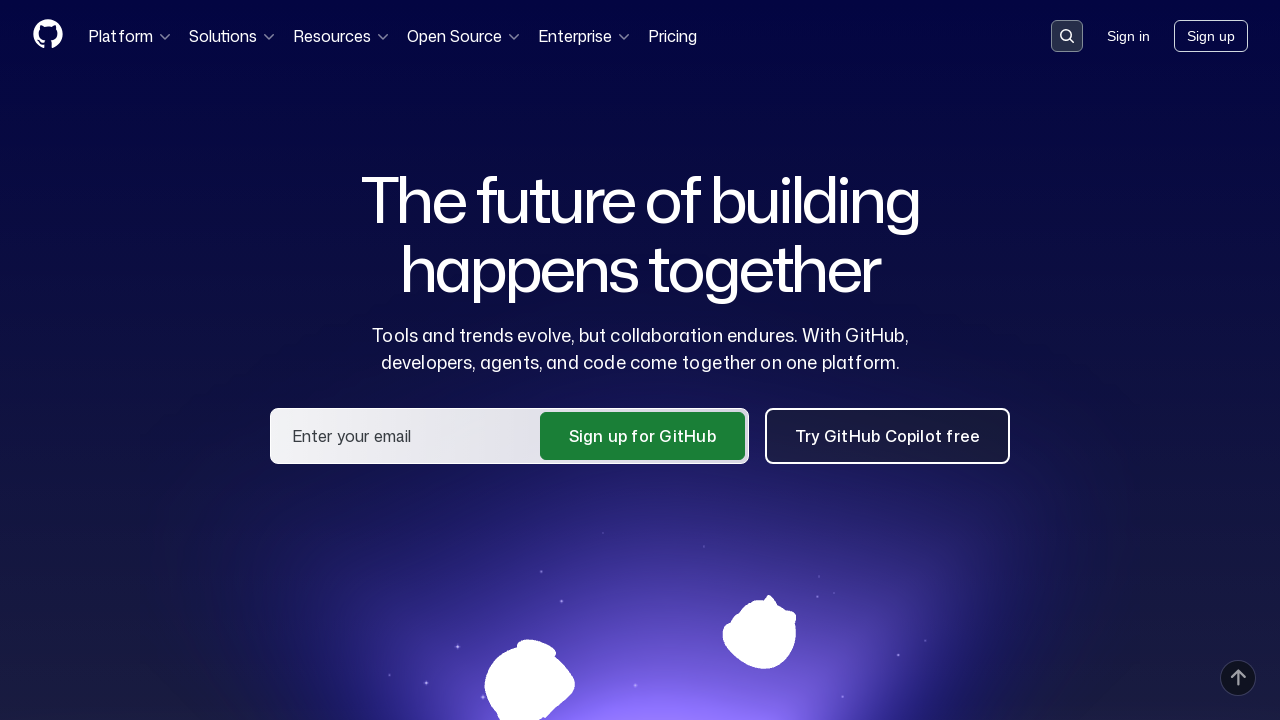

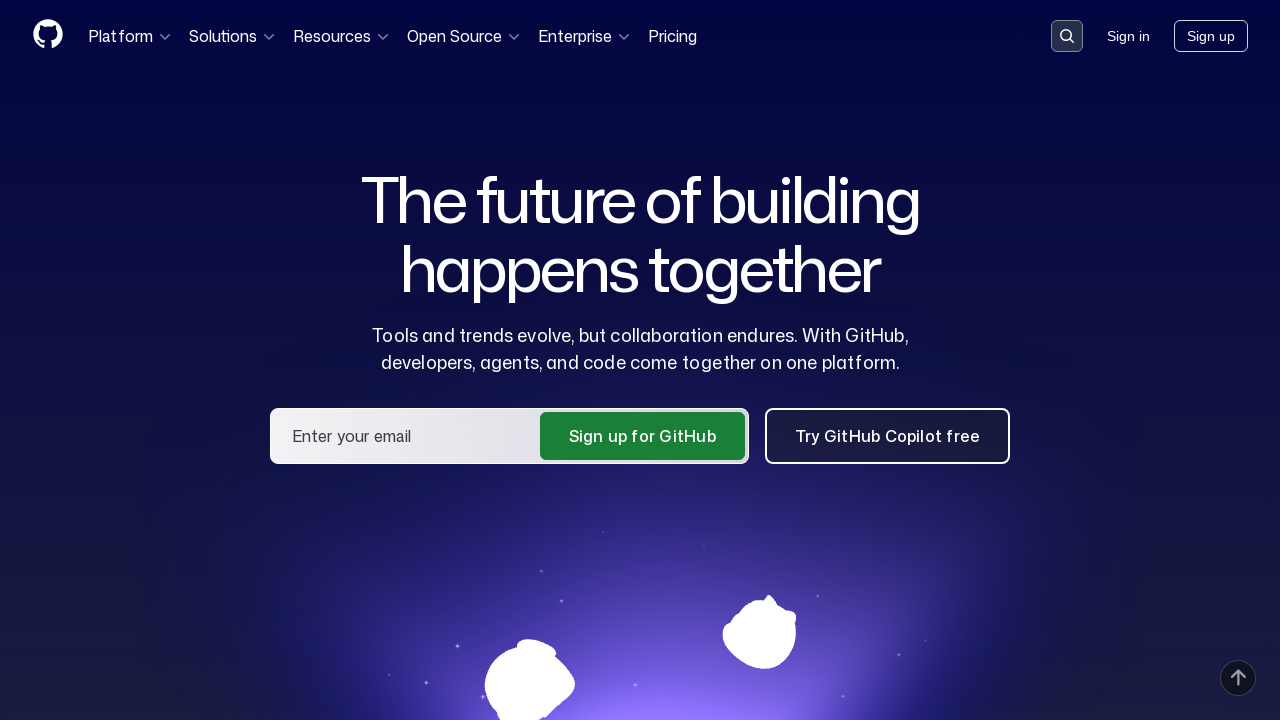